Tests autocomplete dropdown functionality by typing "Ind" and hovering over the "Indonesia" option from the suggestions

Starting URL: https://rahulshettyacademy.com/AutomationPractice/

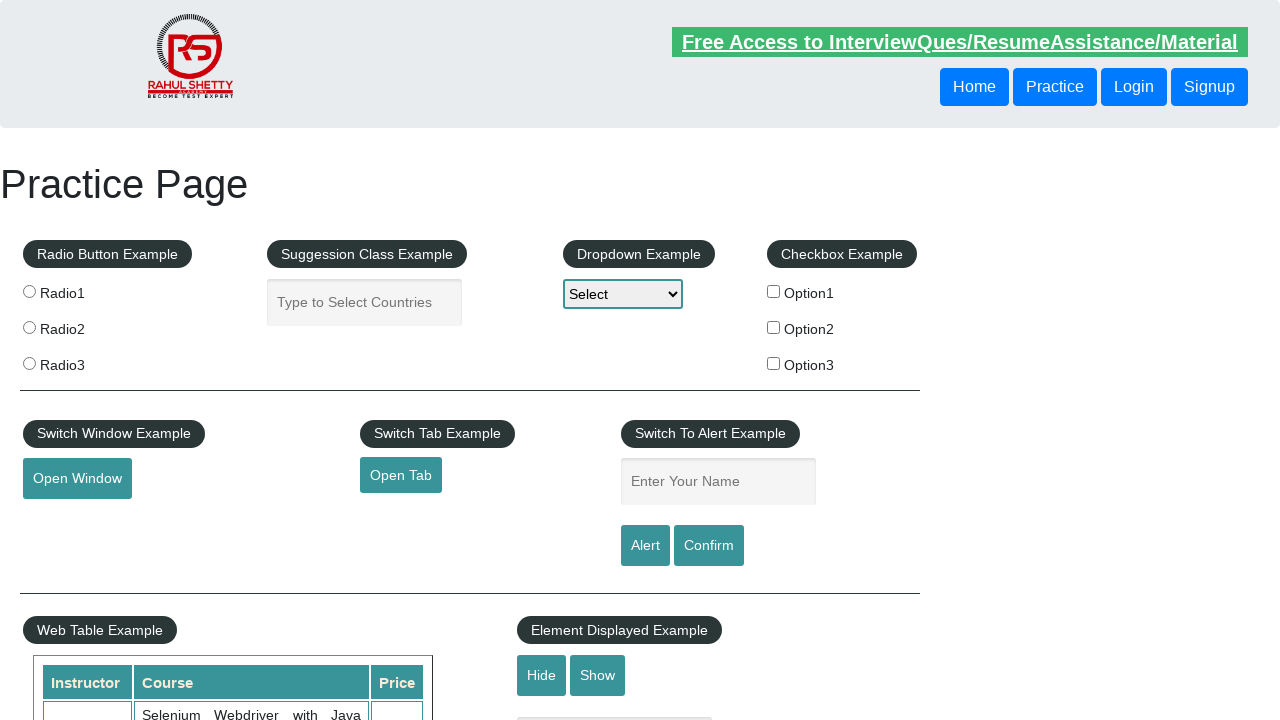

Typed 'Ind' into the autocomplete field on #autocomplete
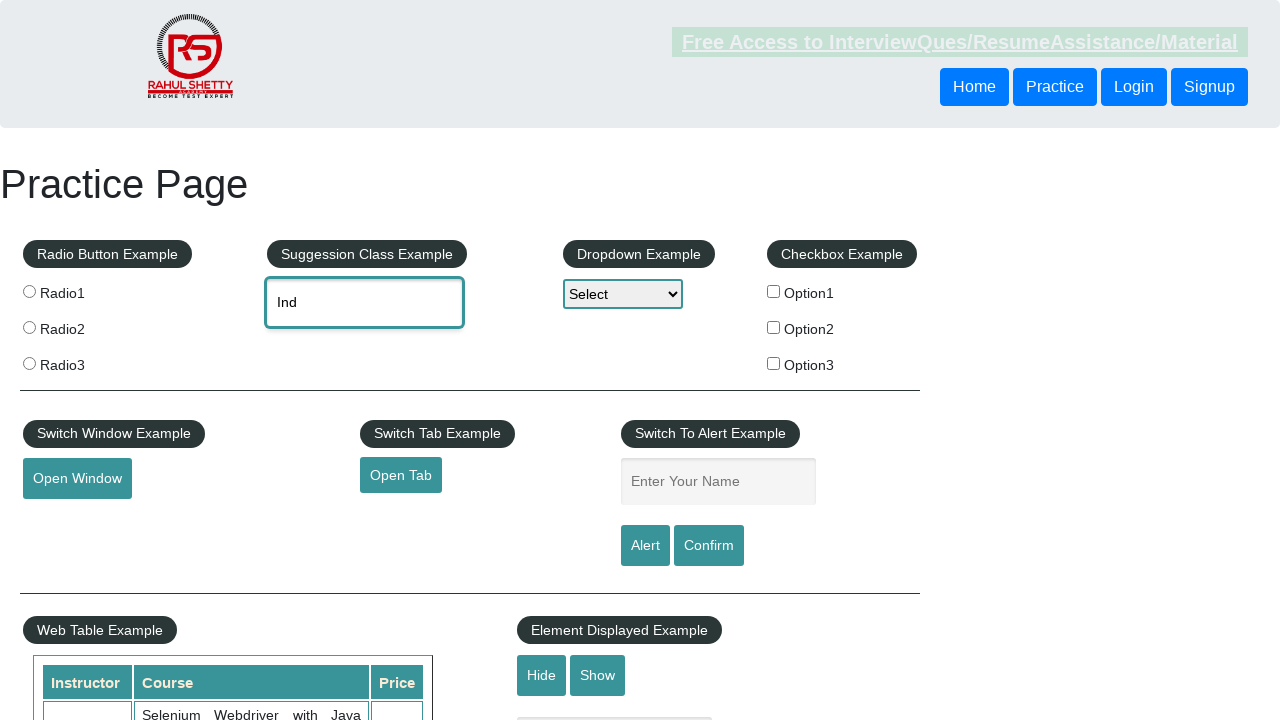

Dropdown suggestions loaded successfully
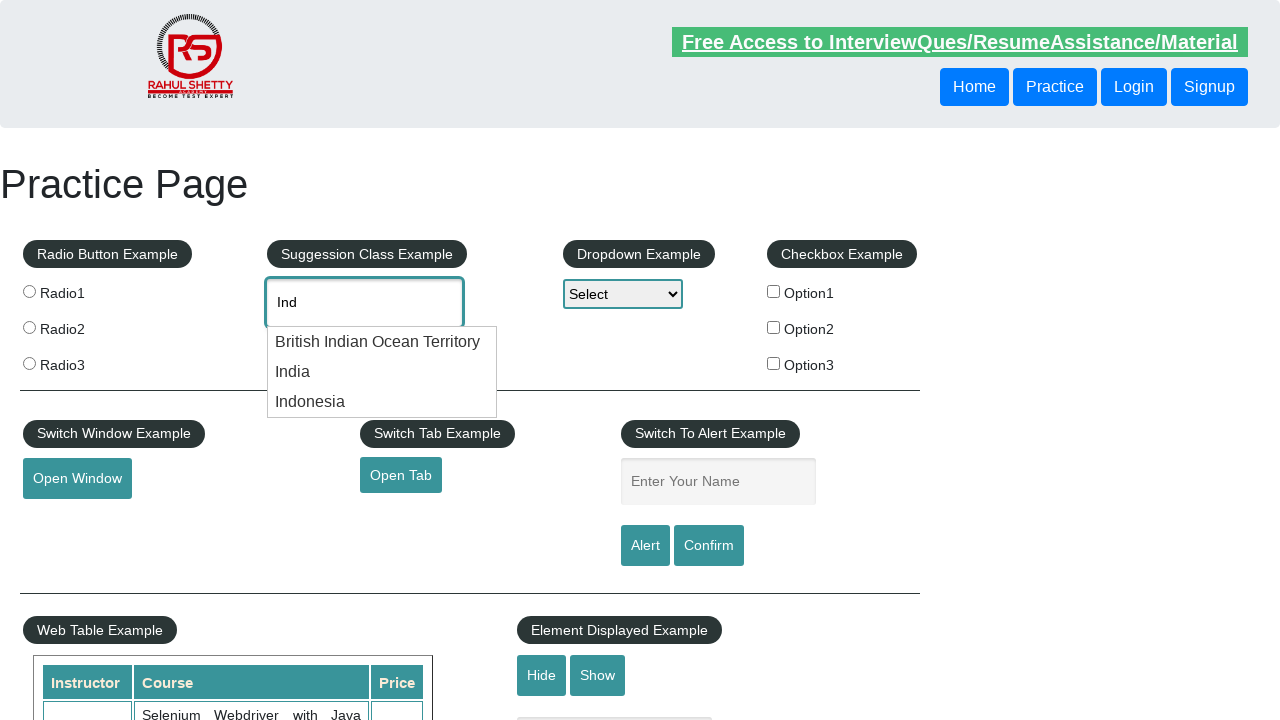

Hovered over 'Indonesia' option in dropdown at (382, 402) on li.ui-menu-item div >> nth=2
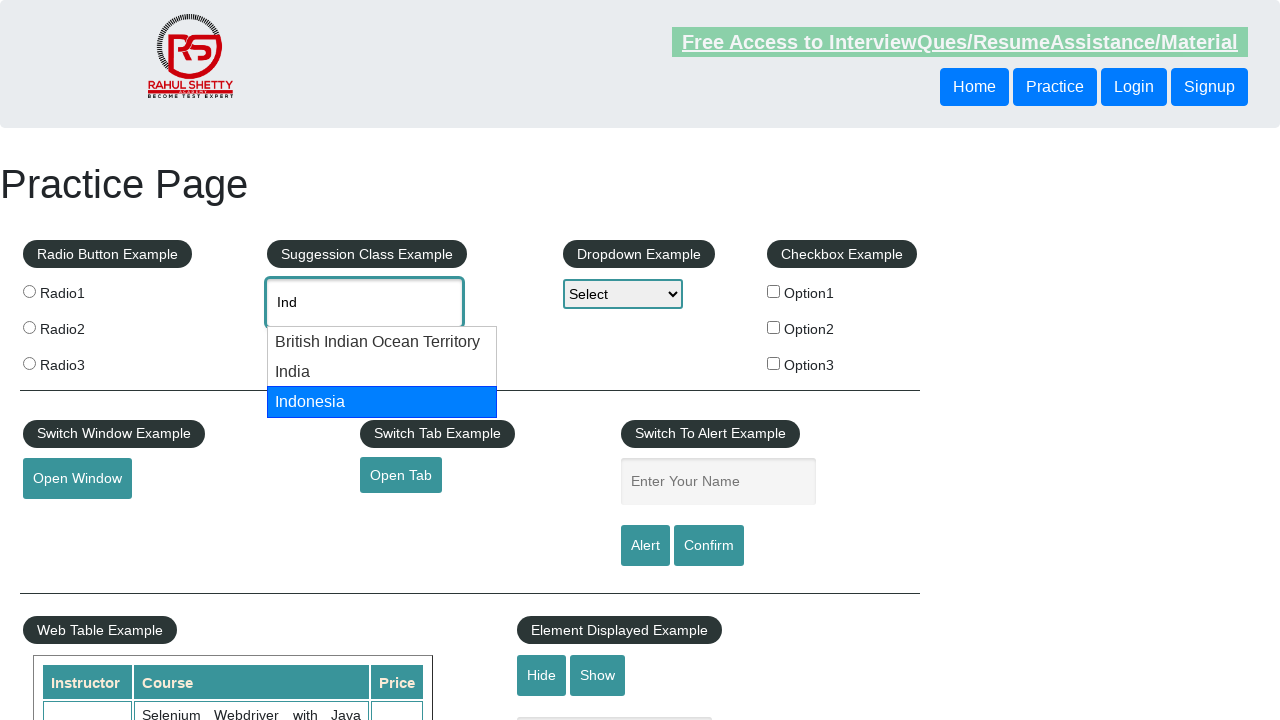

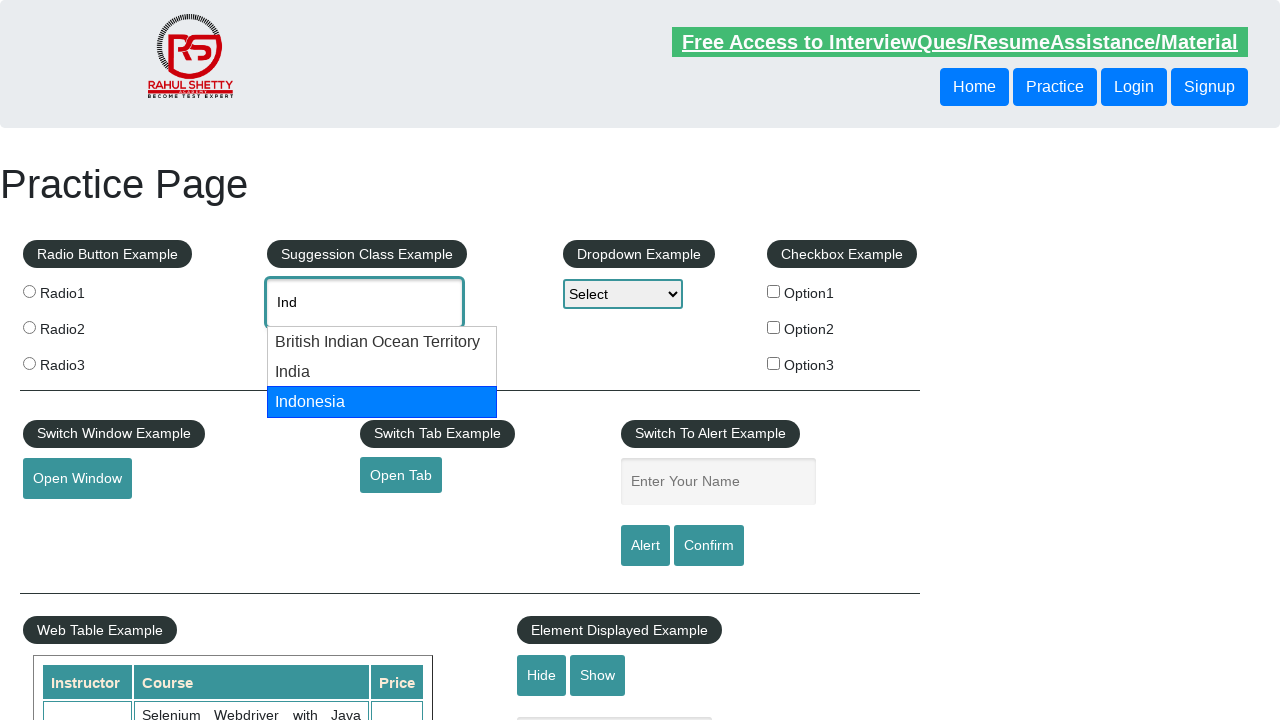